Tests the search functionality on Advantage Online Shopping website by entering a search term and verifying that search results are displayed.

Starting URL: https://www.advantageonlineshopping.com/

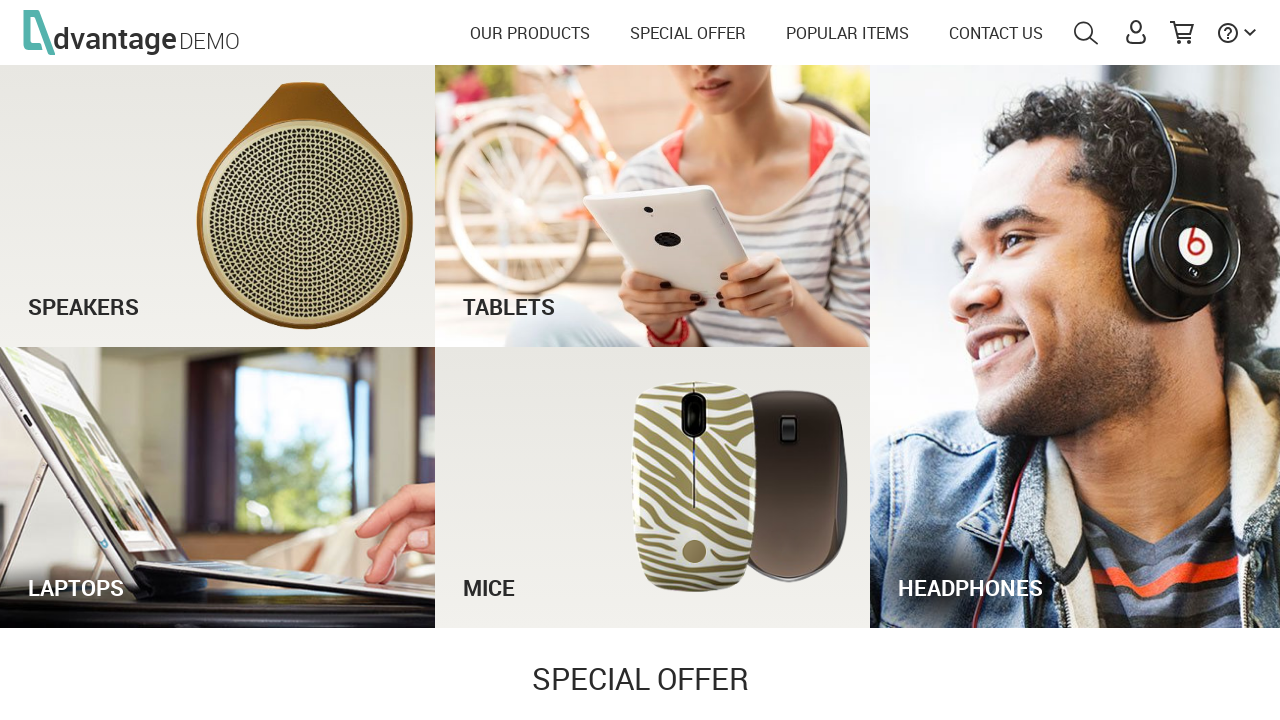

Filled search box with search term 'mouse' on #autoComplete
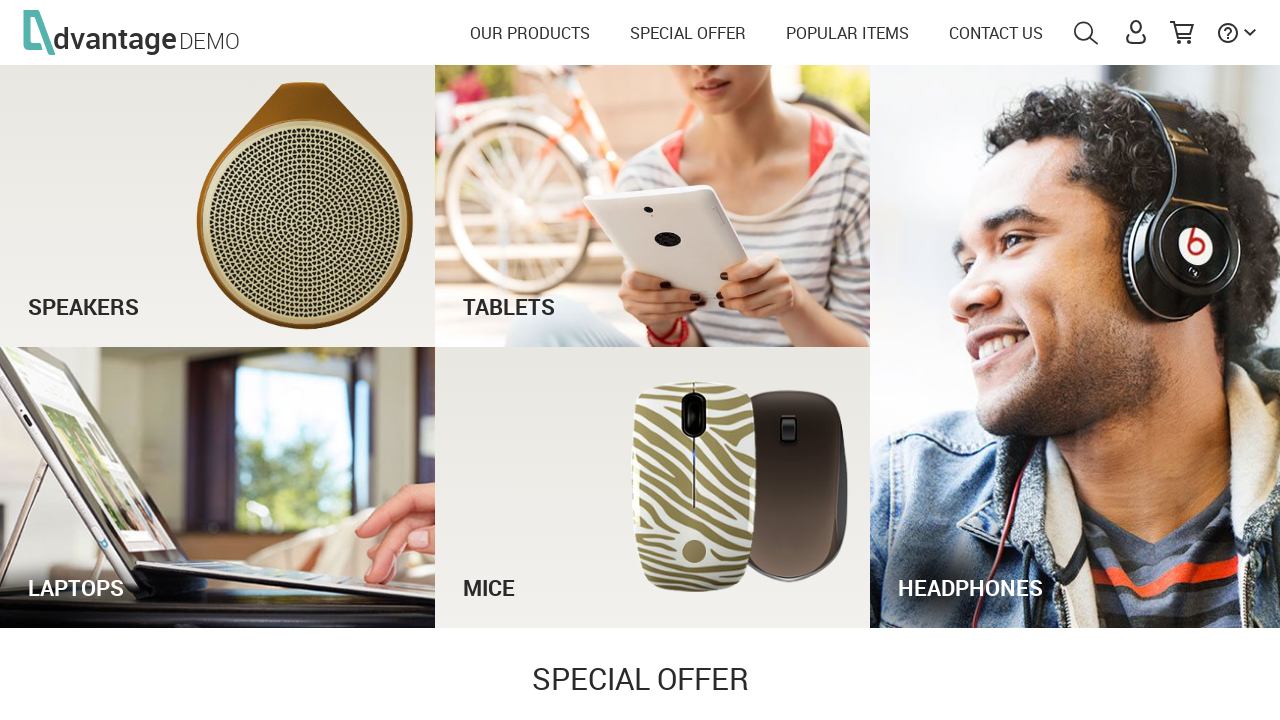

Pressed Enter to submit search on #autoComplete
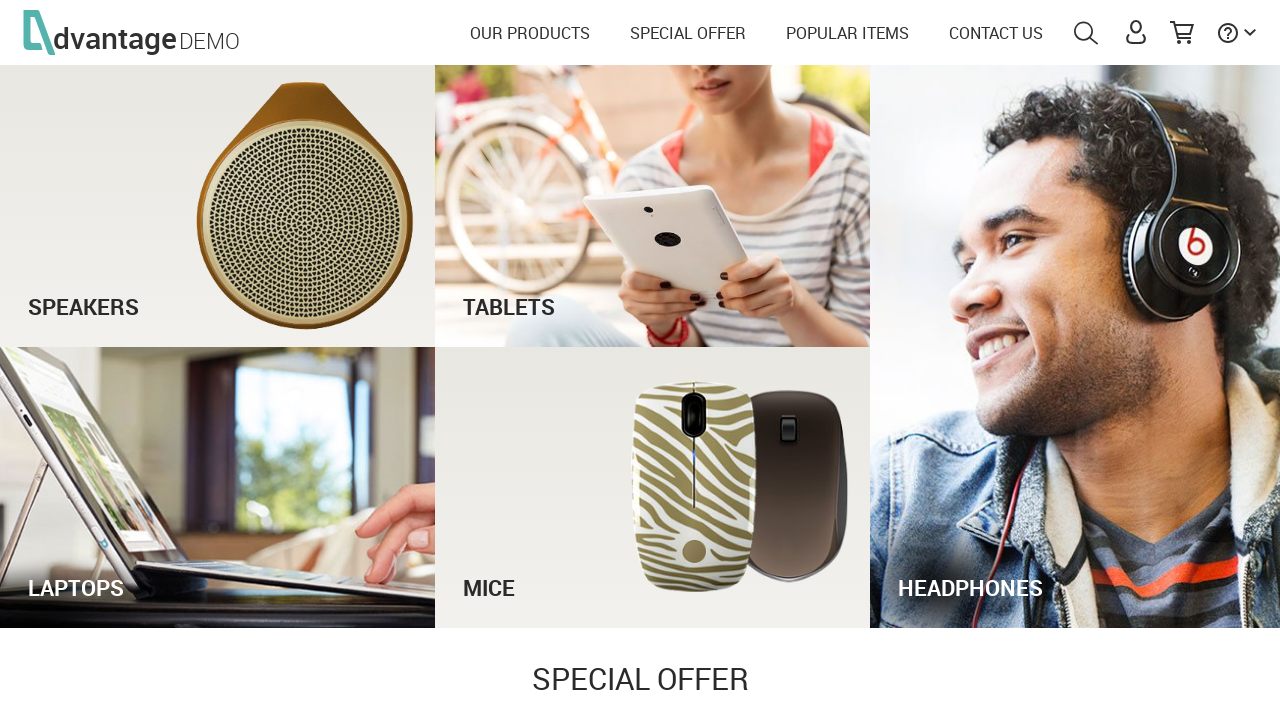

Search results loaded and items count displayed
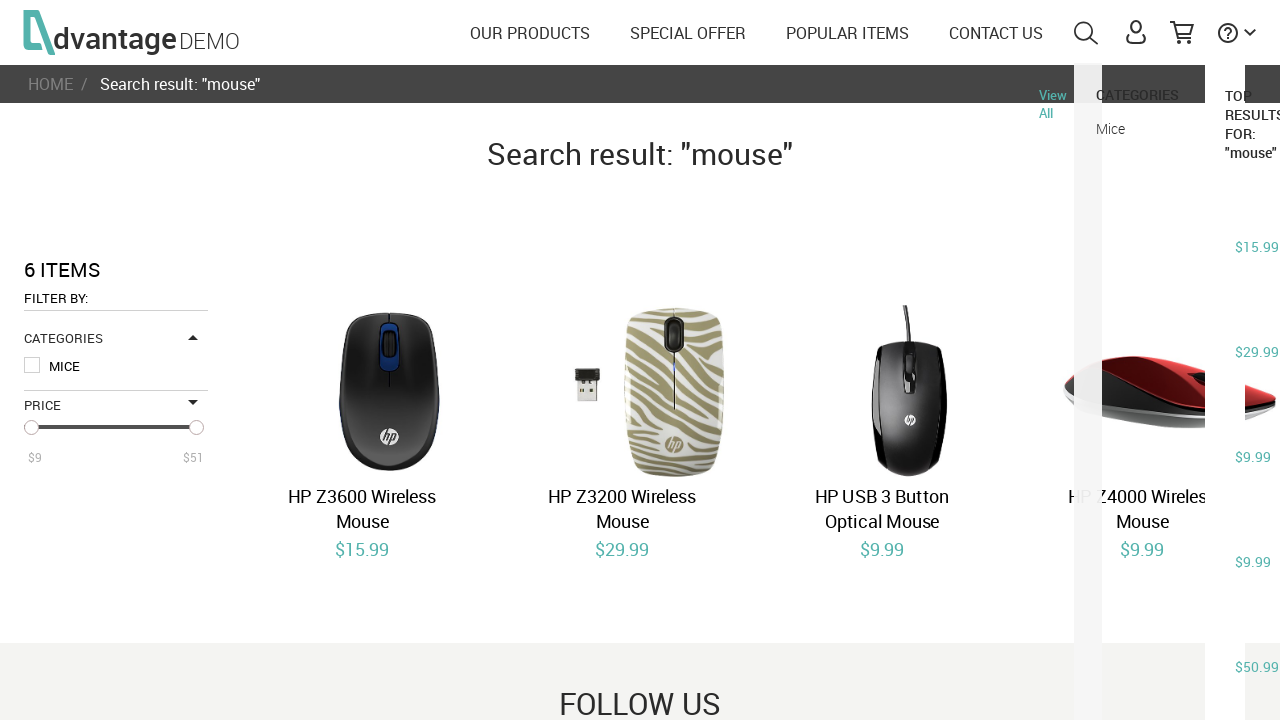

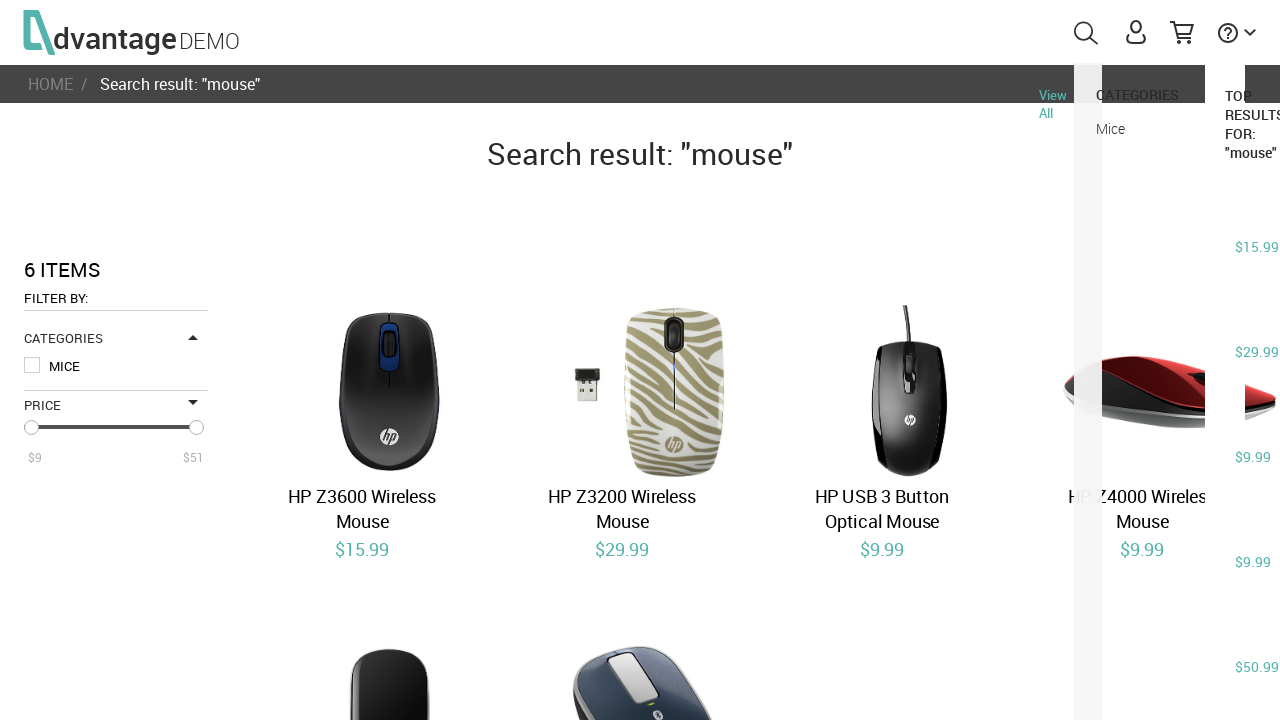